Navigates to W3Schools homepage and scrolls to the W3Schools Spaces section

Starting URL: https://www.w3schools.com/

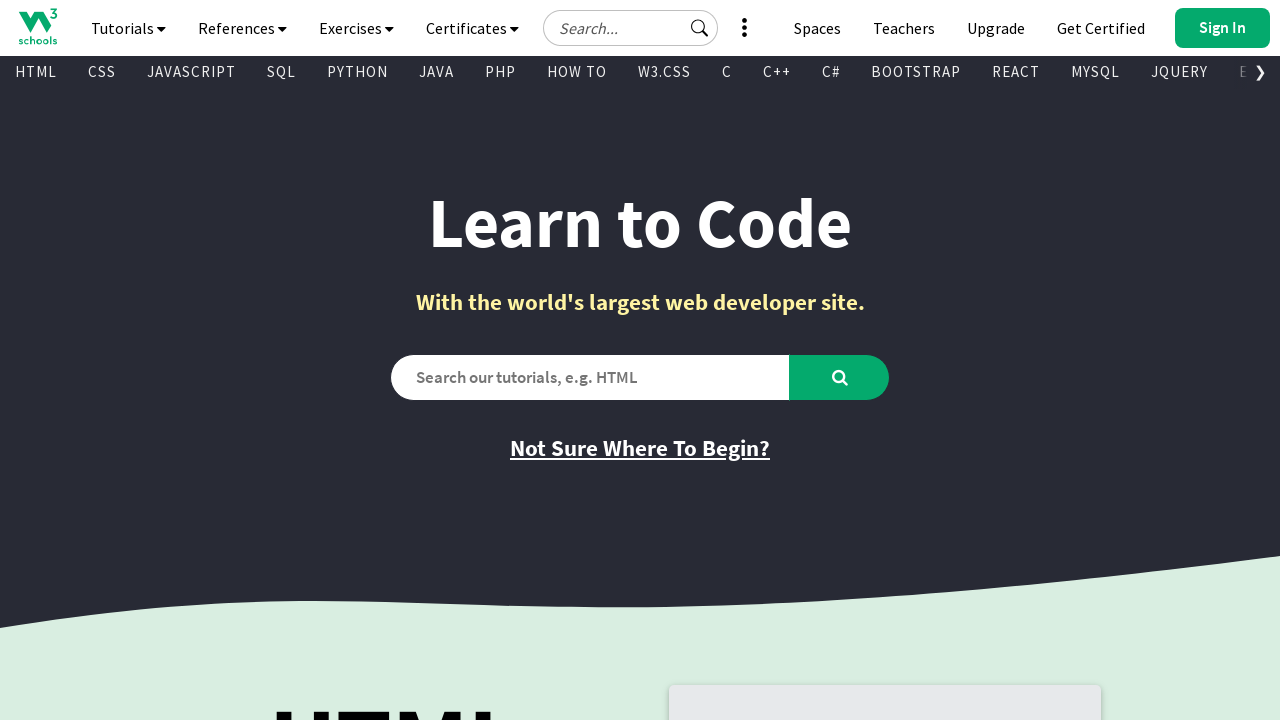

Located W3Schools Spaces heading element
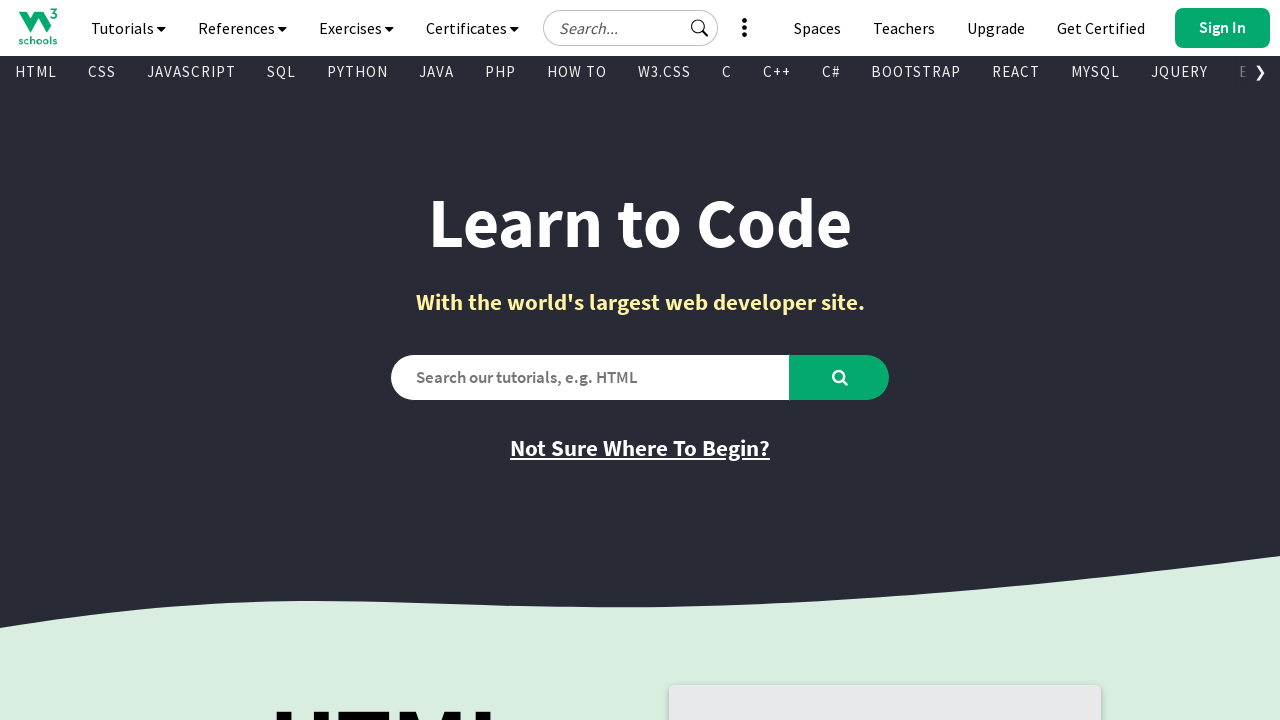

Scrolled to W3Schools Spaces section
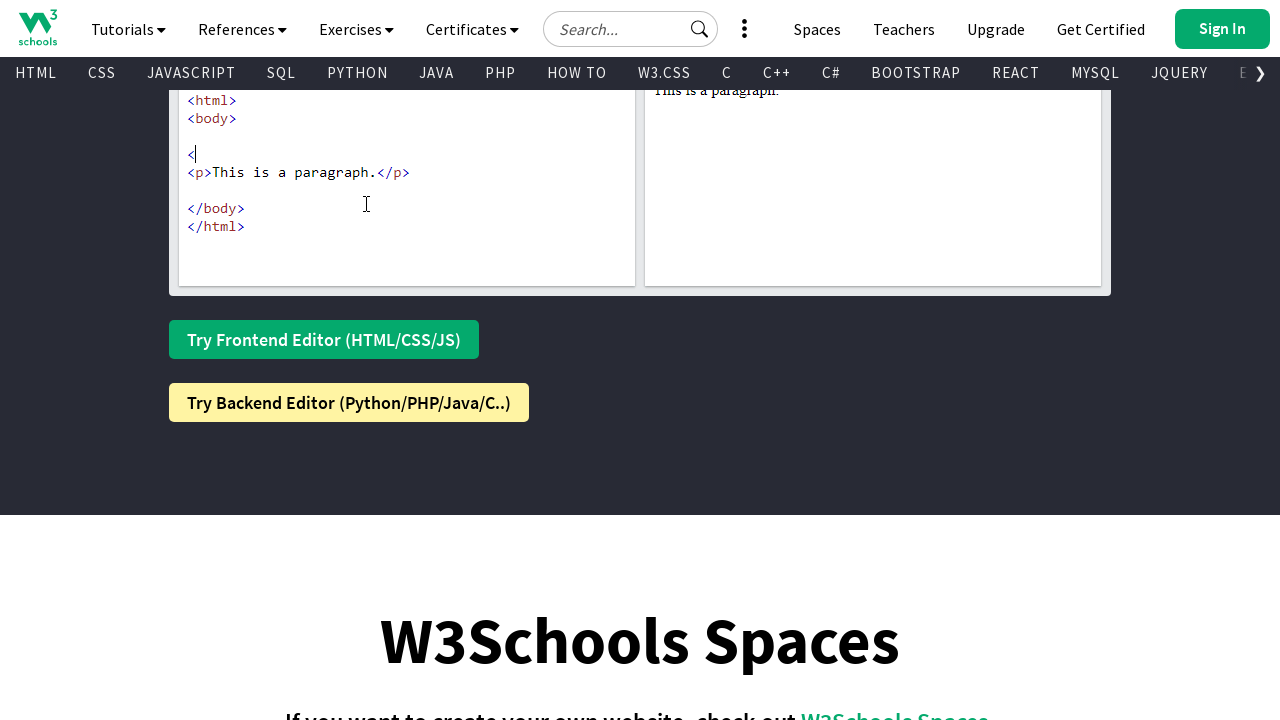

Waited 5 seconds for scroll animation to complete
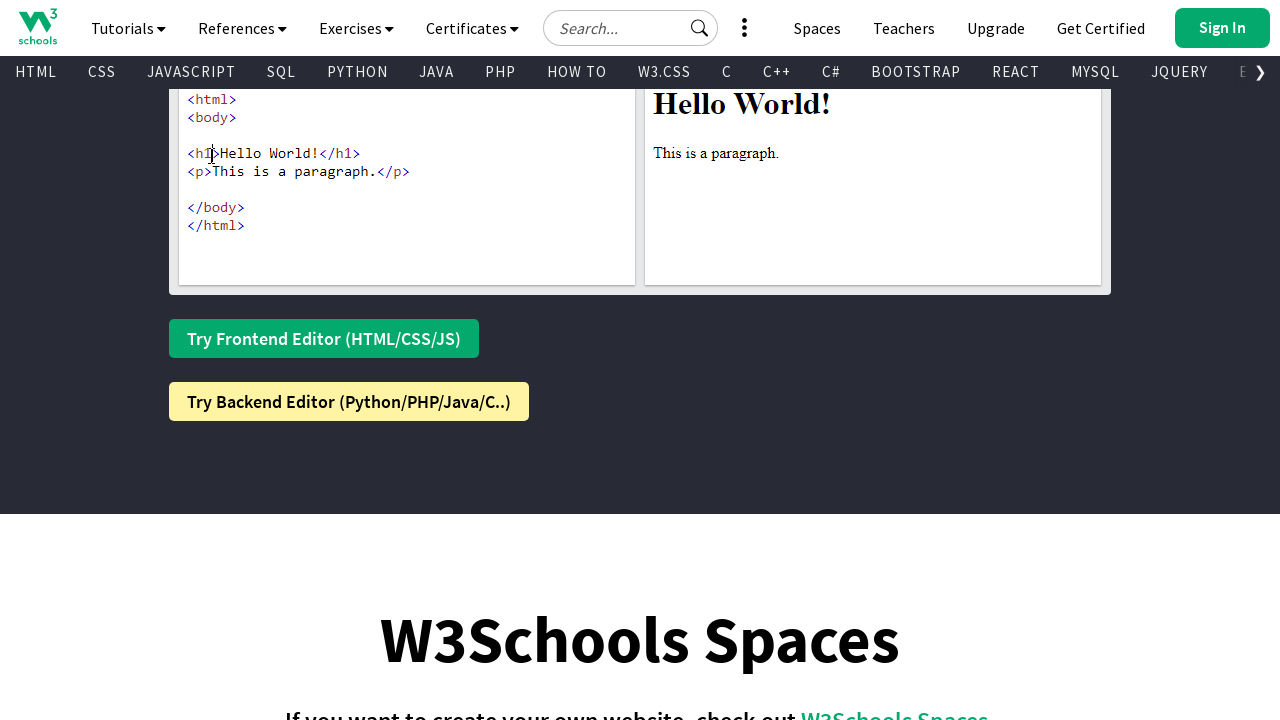

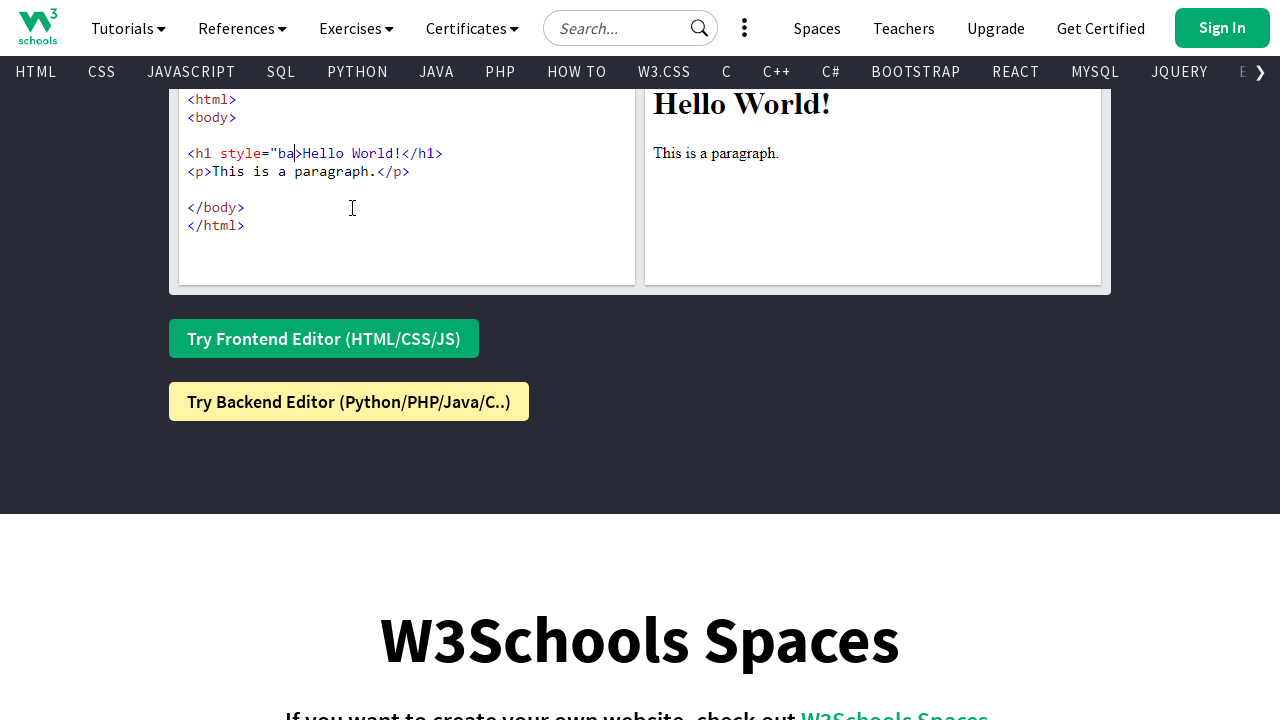